Tests drag and drop functionality by dragging an element horizontally by 250 pixels

Starting URL: https://jqueryui.com/draggable/

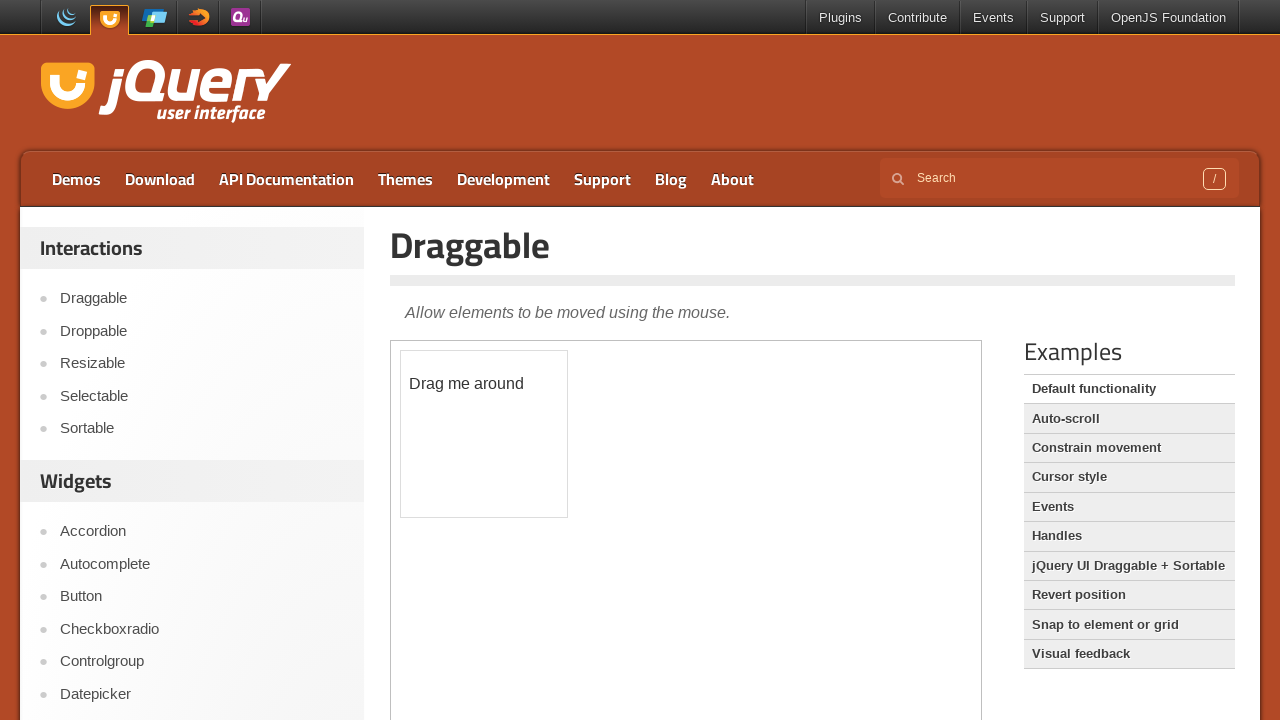

Located iframe containing draggable element
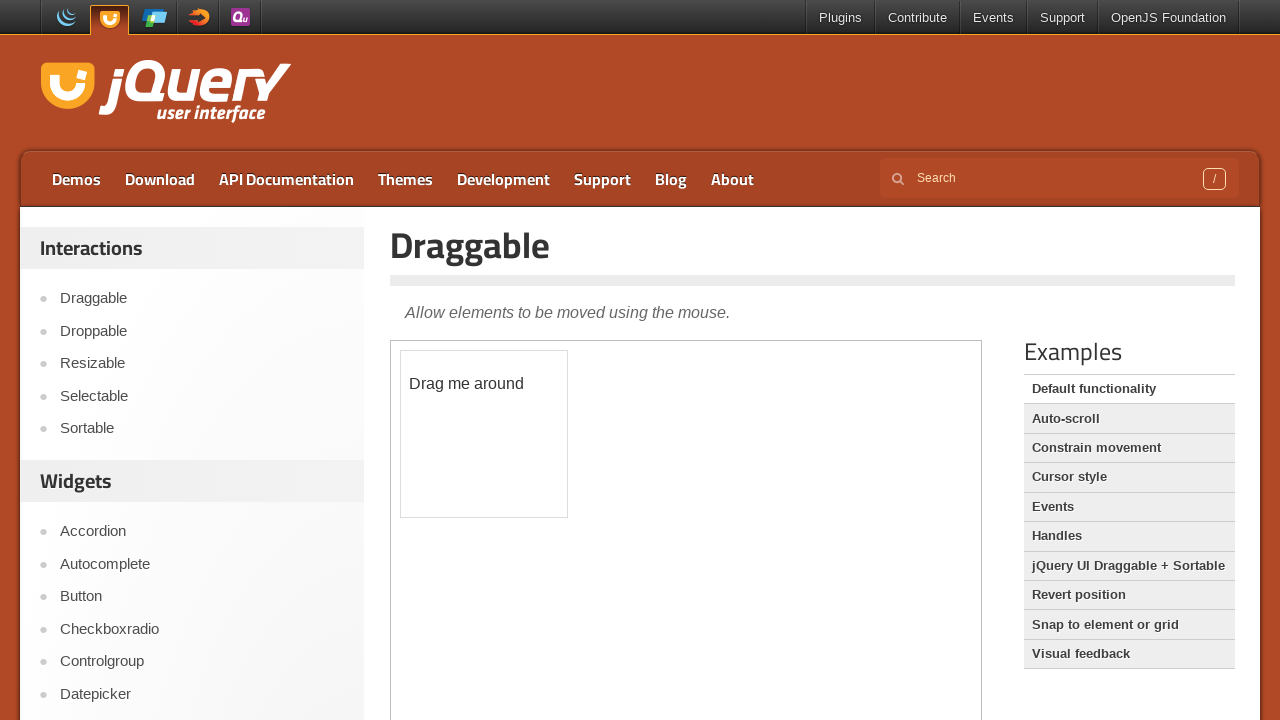

Located draggable element with id 'draggable'
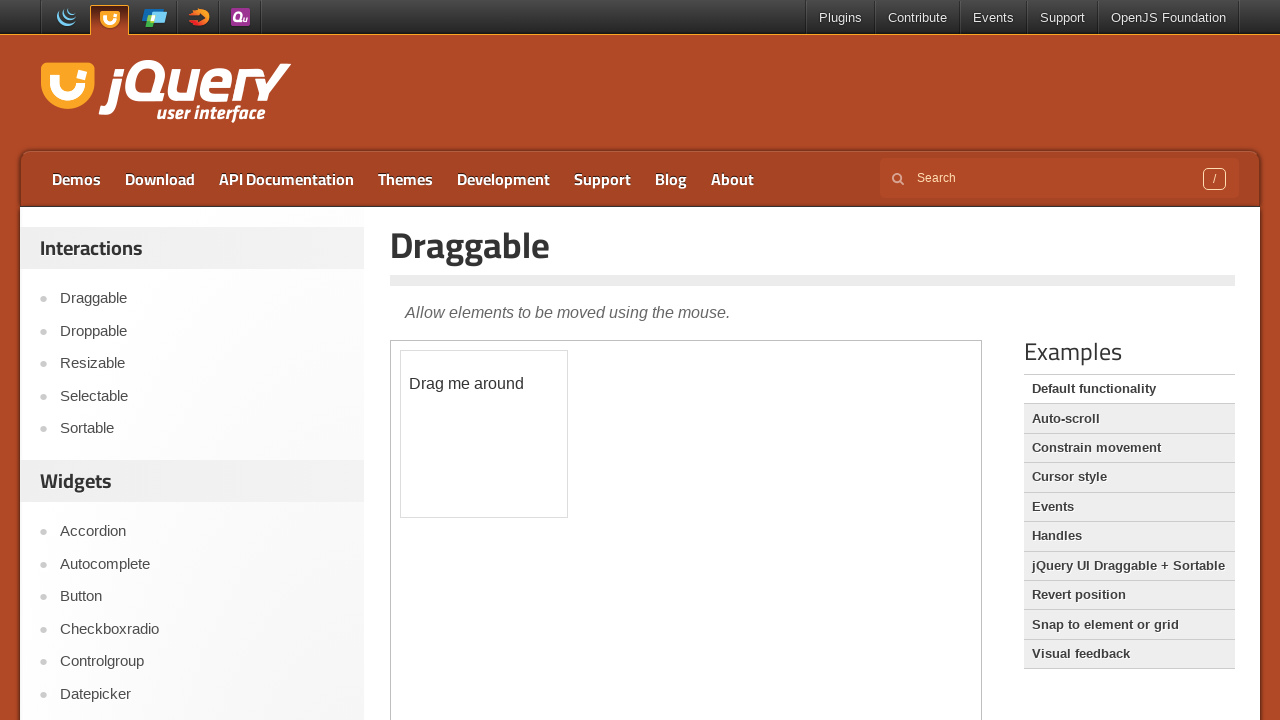

Retrieved bounding box coordinates of draggable element
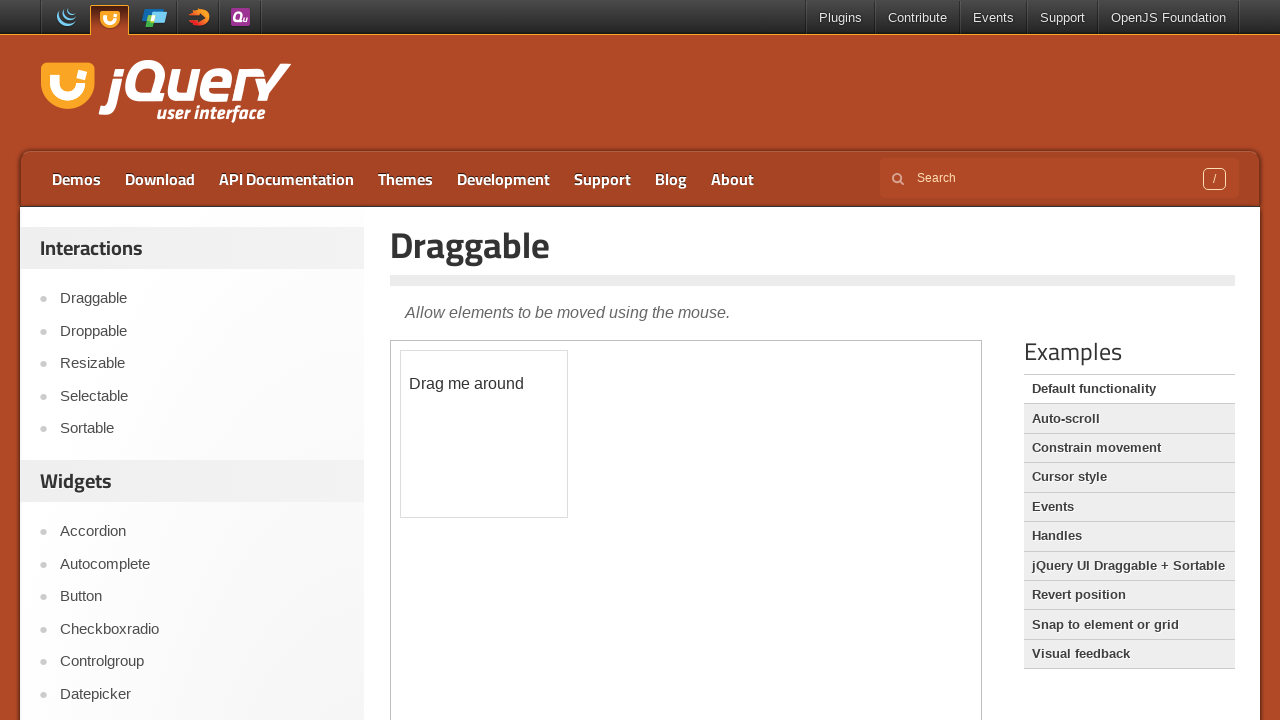

Moved mouse to center of draggable element at (484, 434)
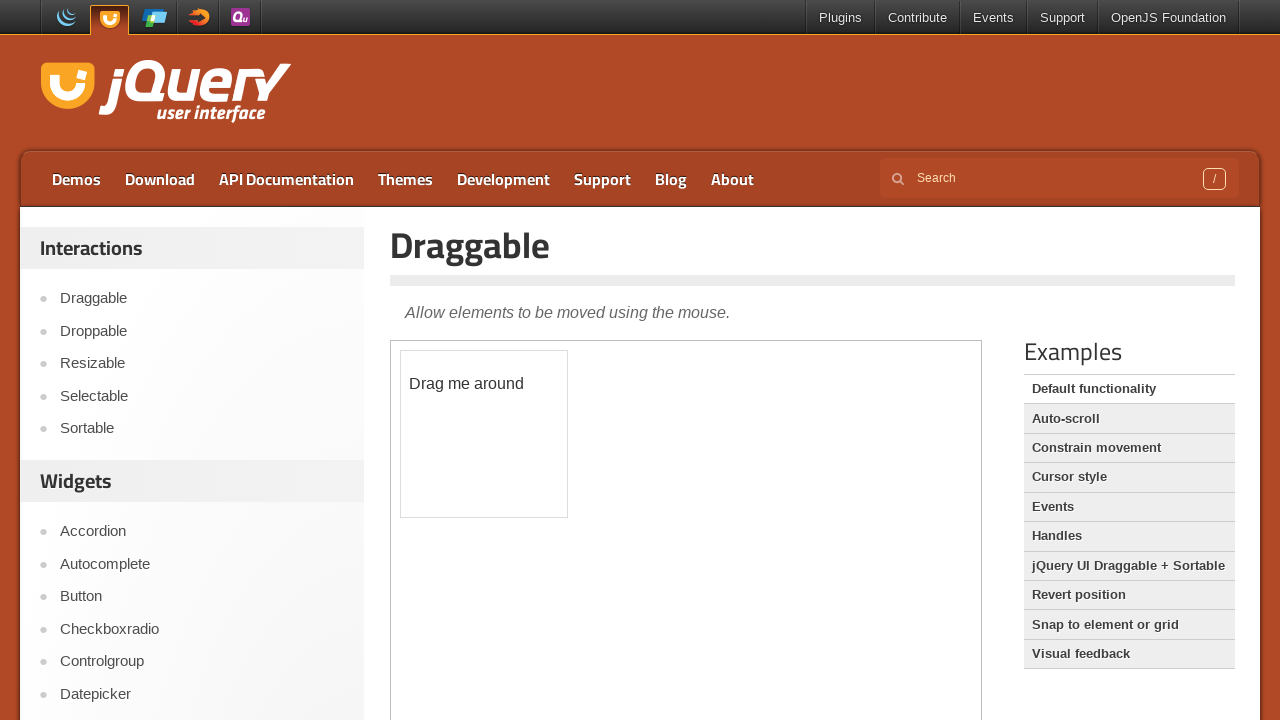

Pressed mouse button down to start drag at (484, 434)
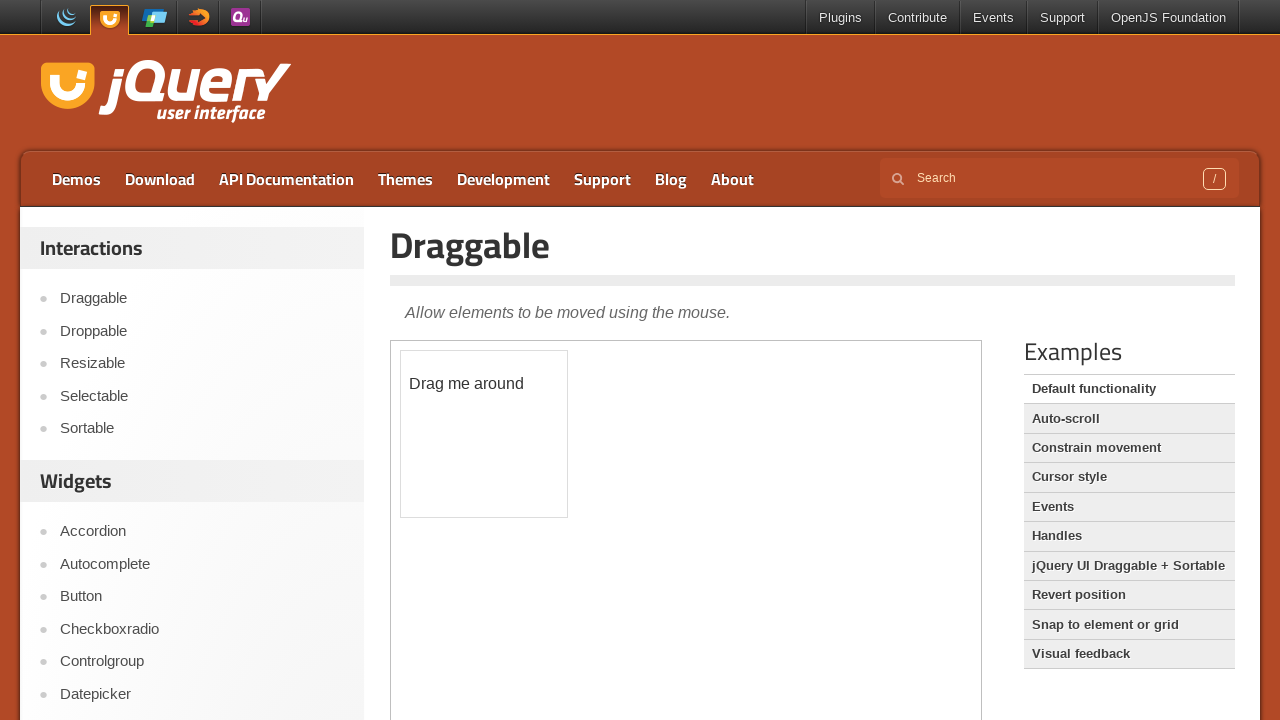

Dragged element 250 pixels to the right at (734, 434)
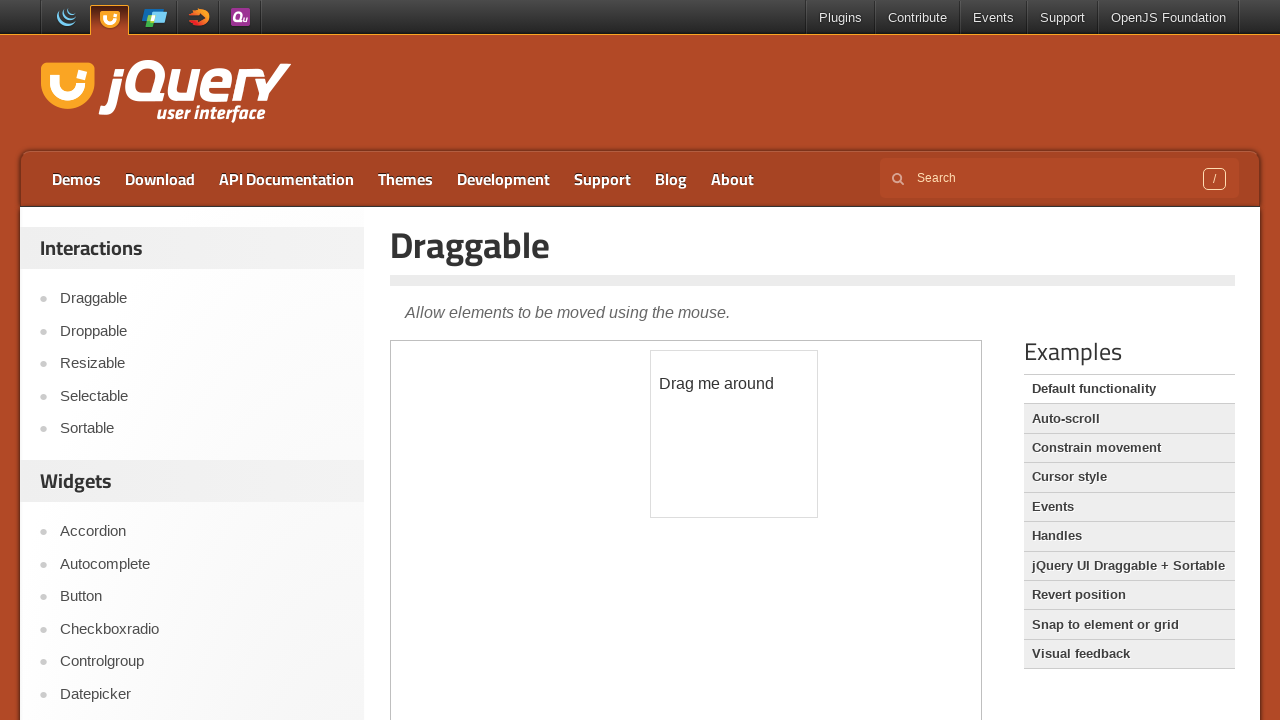

Released mouse button to complete drag and drop at (734, 434)
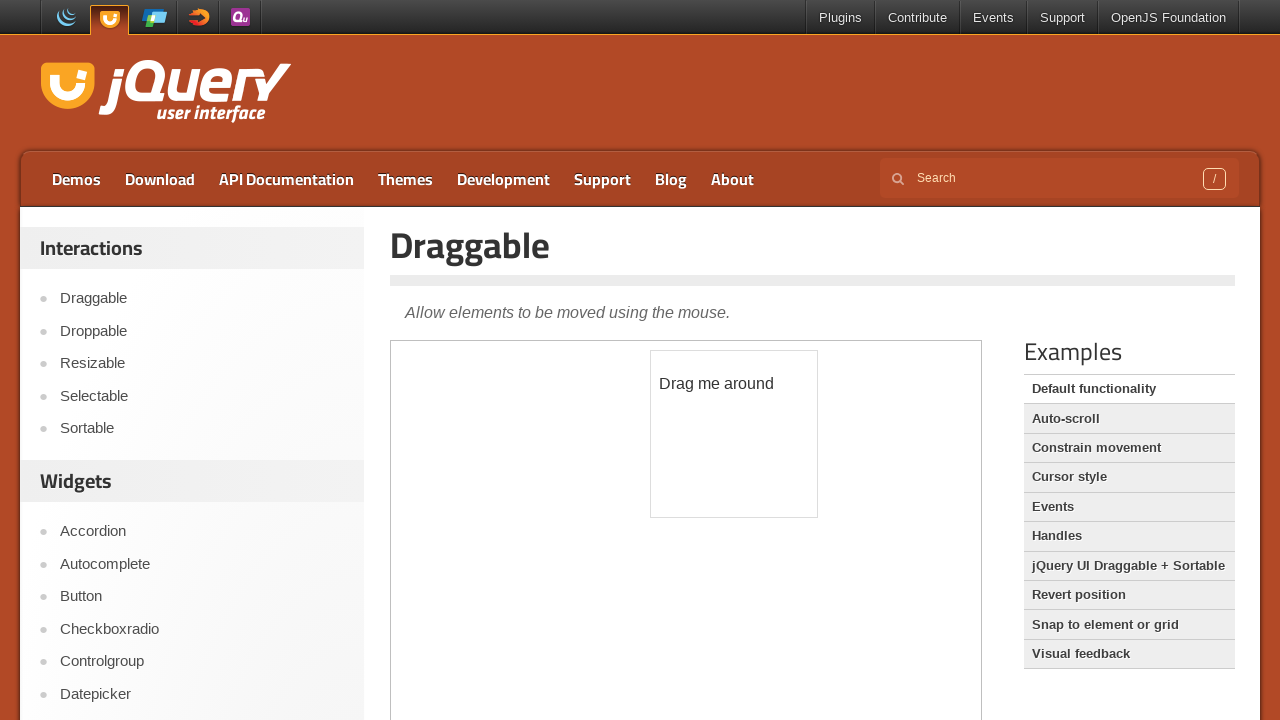

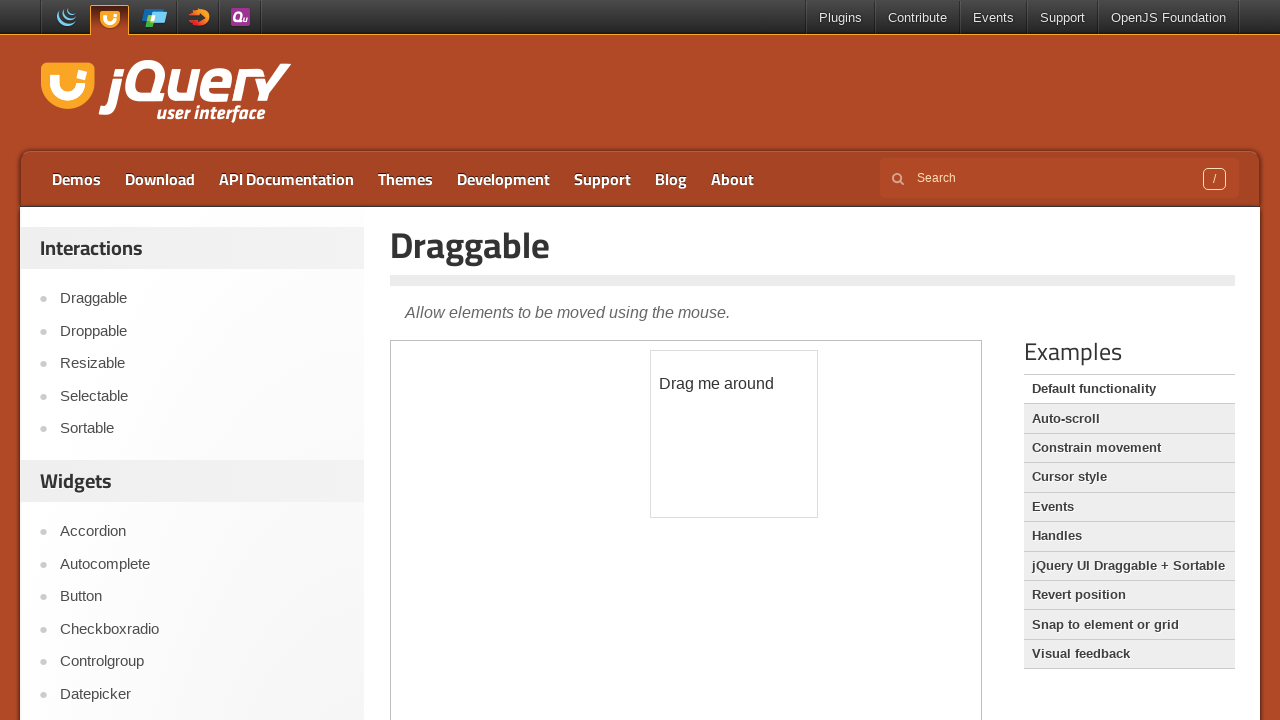